Navigates to The Internet test application homepage, resizes the browser window, and retrieves the page title

Starting URL: https://the-internet.herokuapp.com/

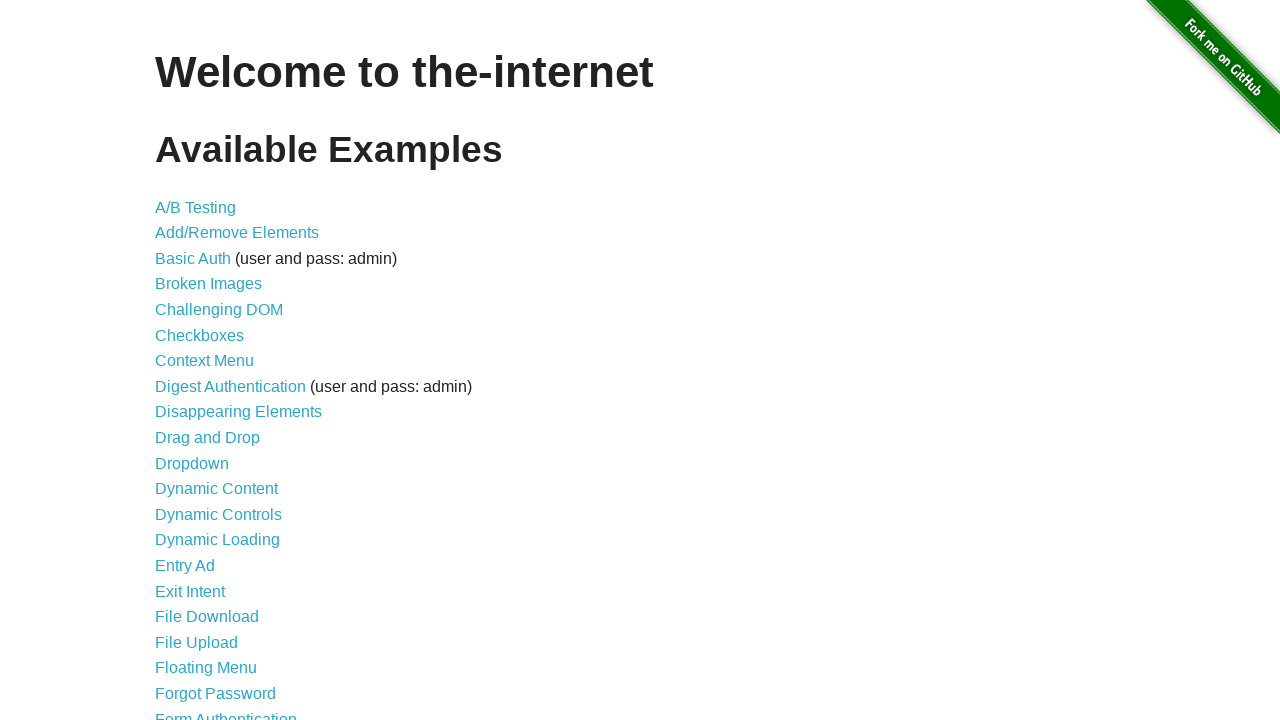

Navigated to The Internet test application homepage
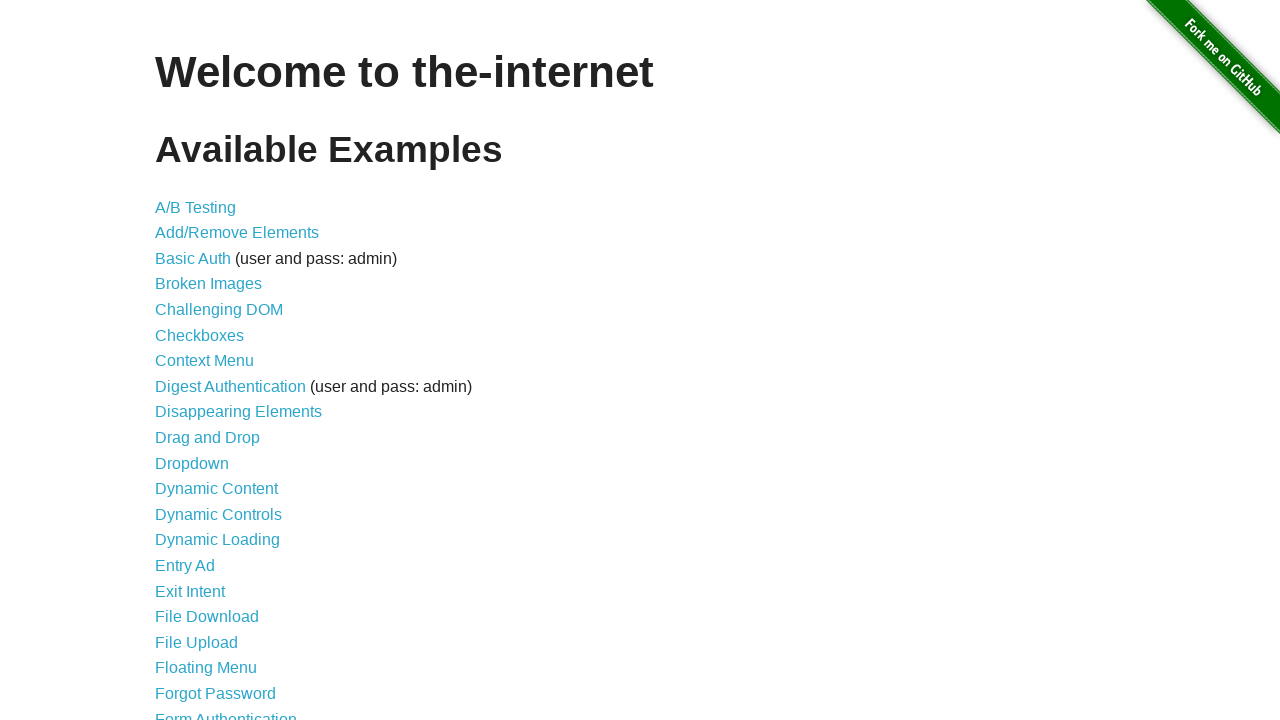

Resized browser window to mobile dimensions (375x812)
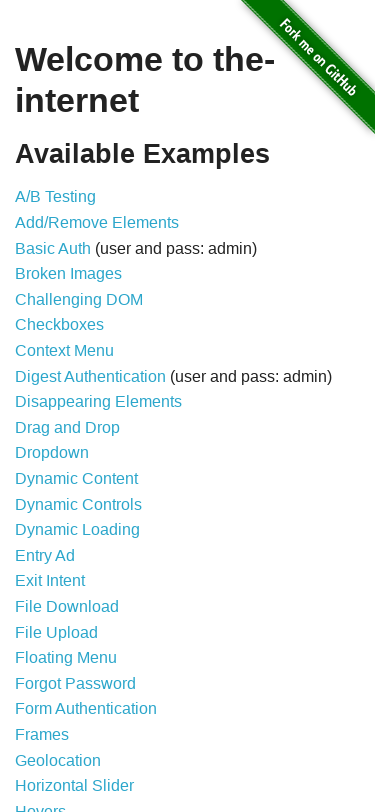

Retrieved page title: The Internet
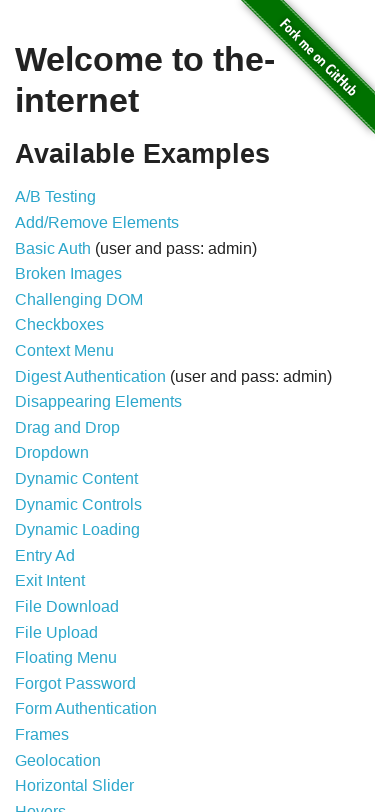

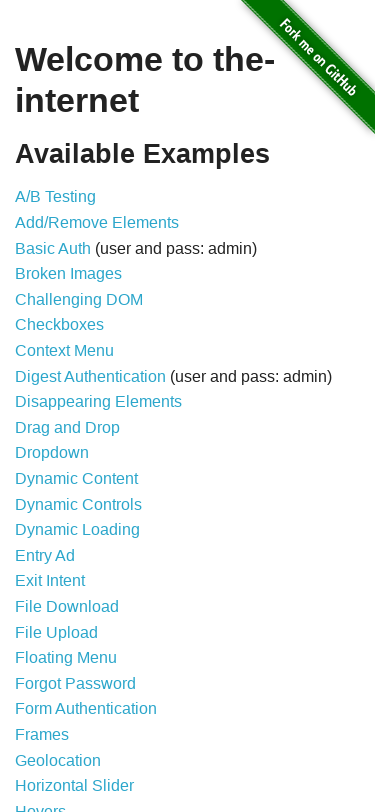